Navigates to teleman.pl (a Polish TV guide website) and clicks on the SPORT link in the main menu

Starting URL: http://www.teleman.pl

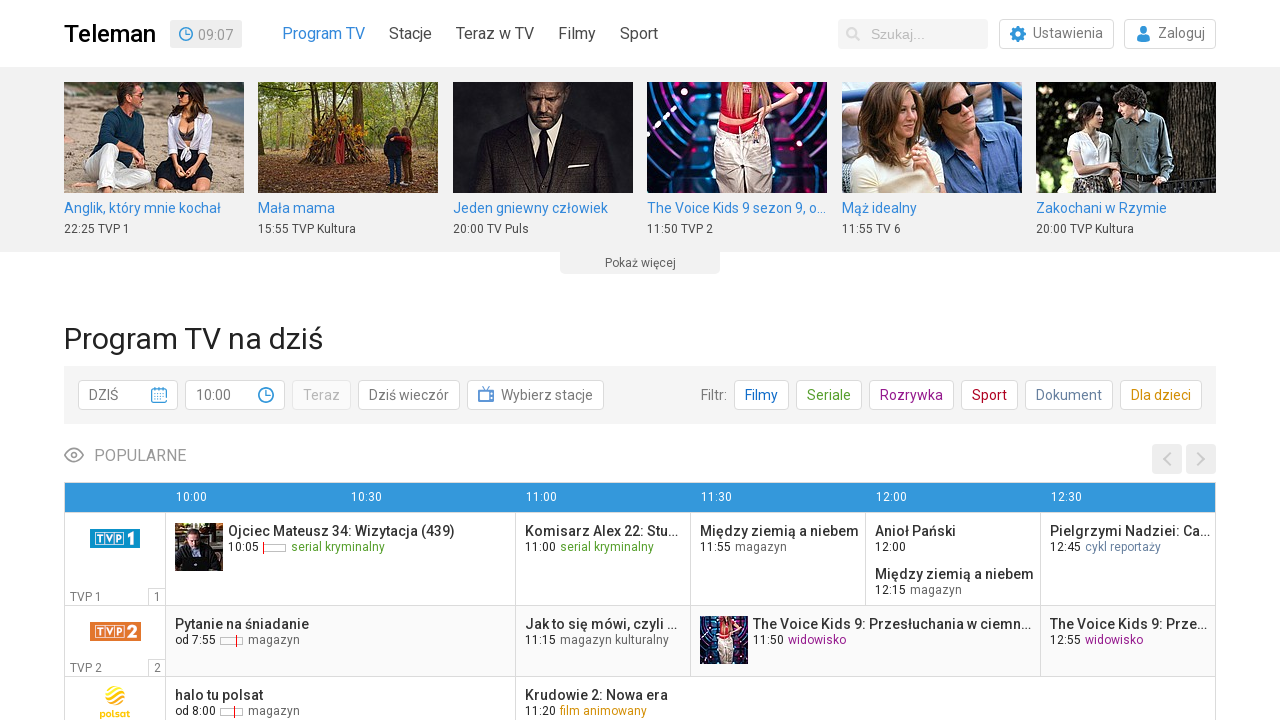

Navigated to teleman.pl home page
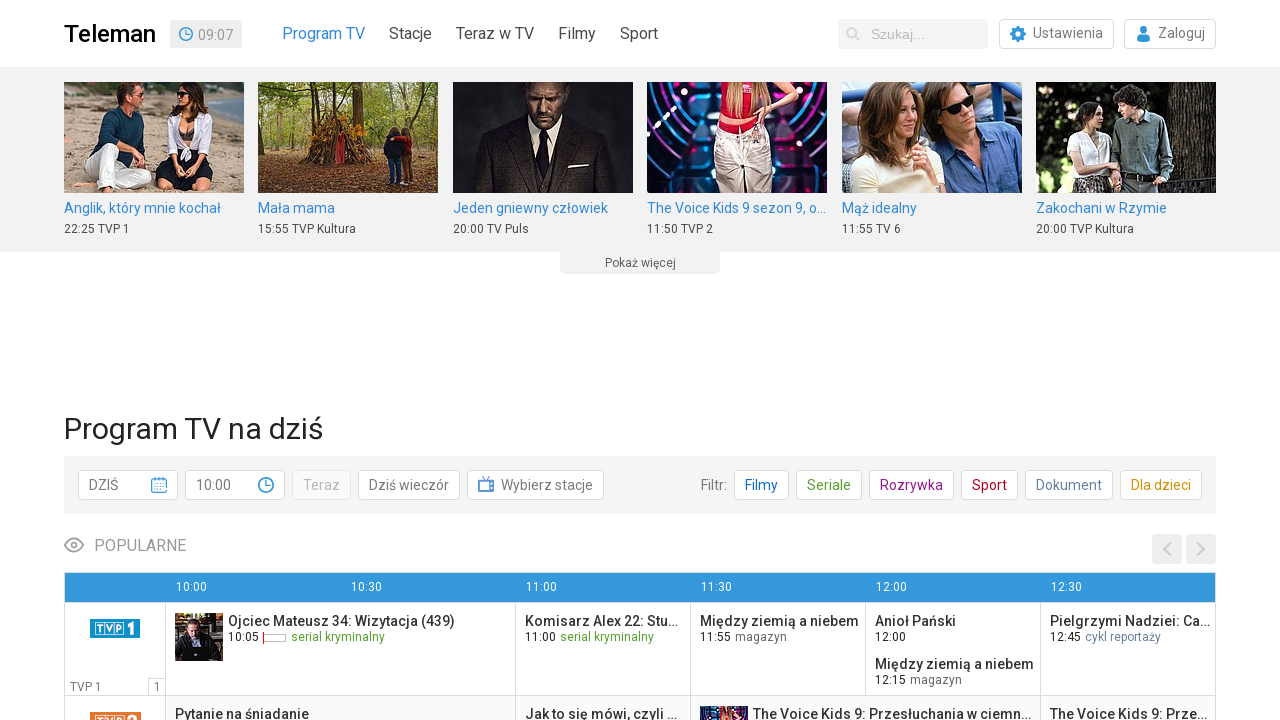

Clicked on the SPORT link in the main menu at (639, 34) on a:text('SPORT')
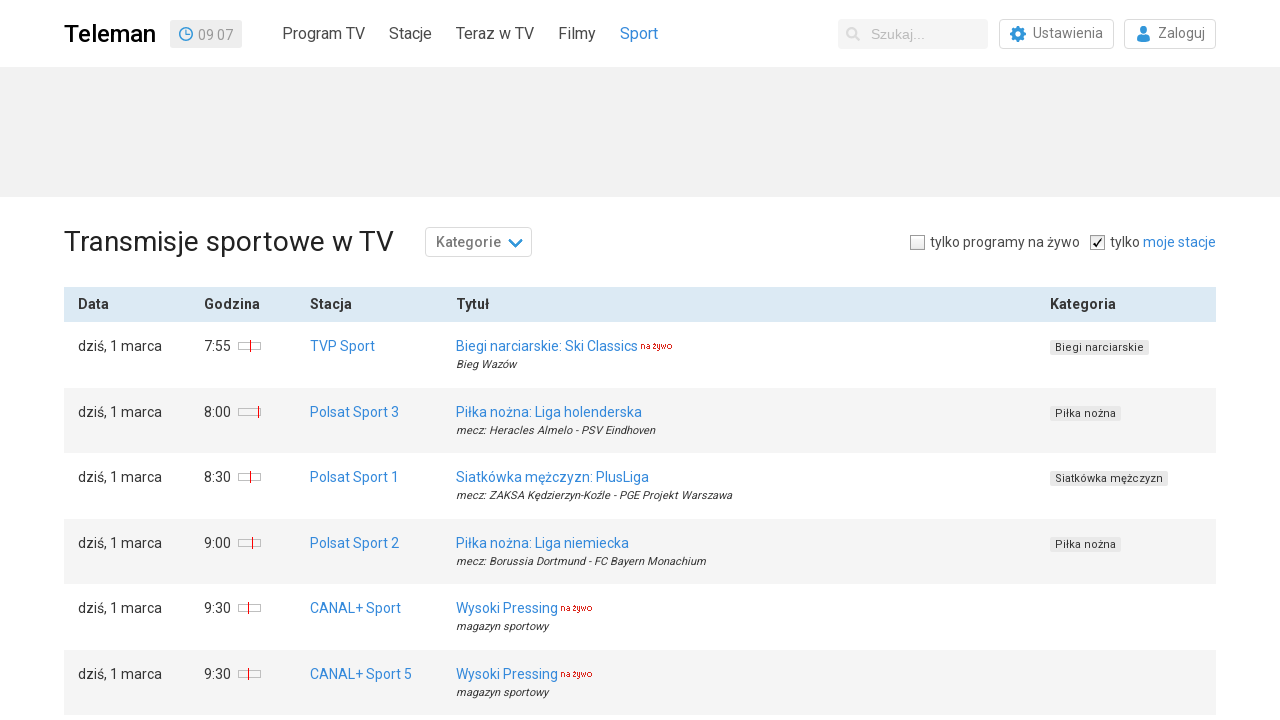

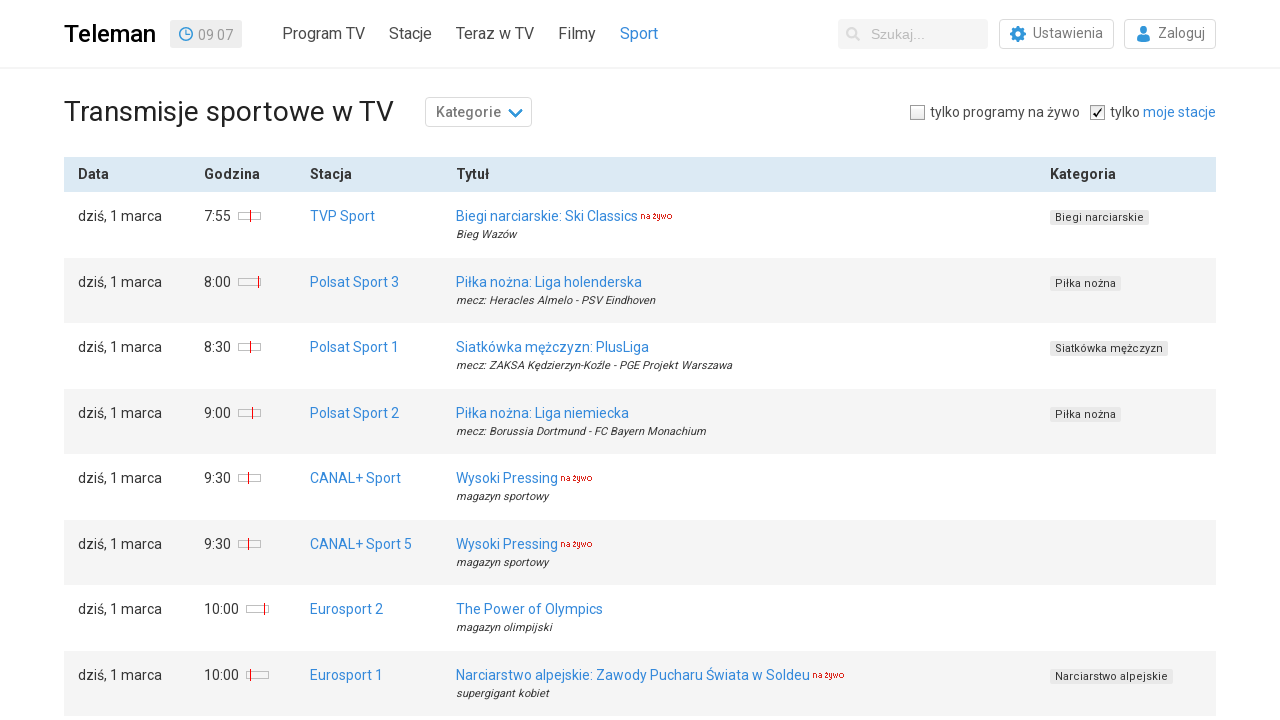